Tests a registration form by filling in required fields for first name, last name, and email, then submitting the form and verifying successful registration message

Starting URL: http://suninjuly.github.io/registration1.html

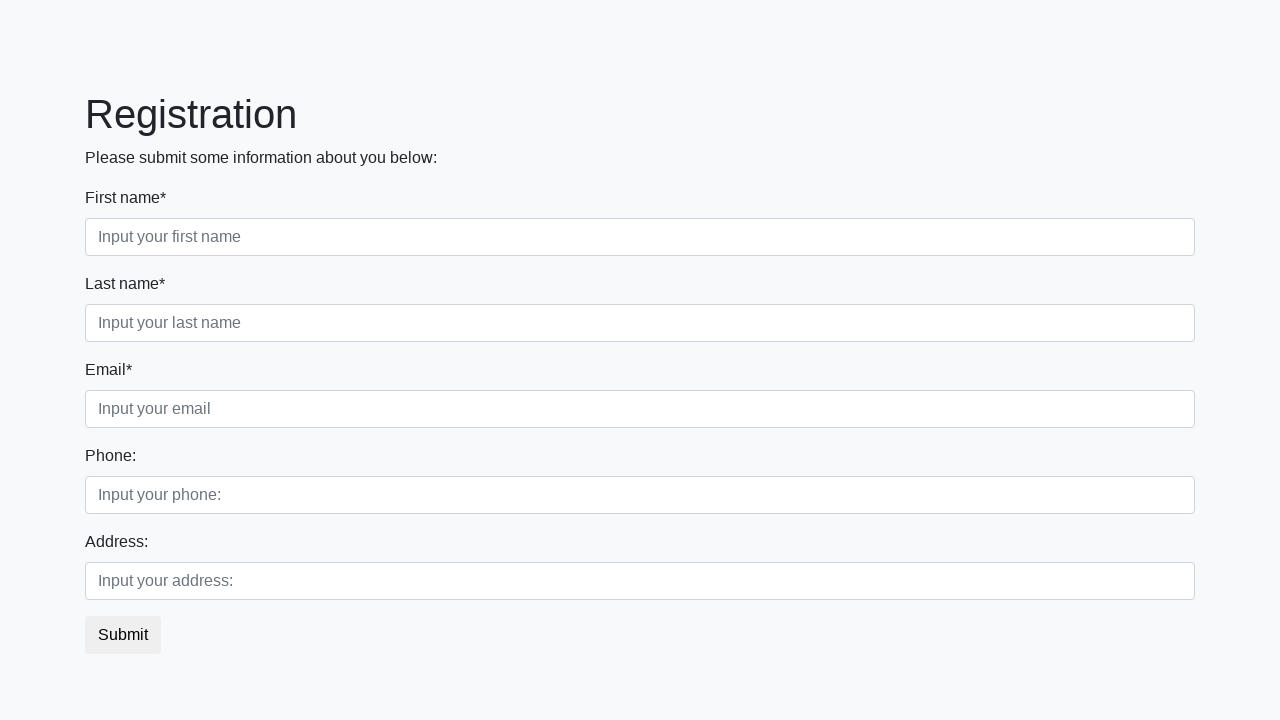

Navigated to registration form page
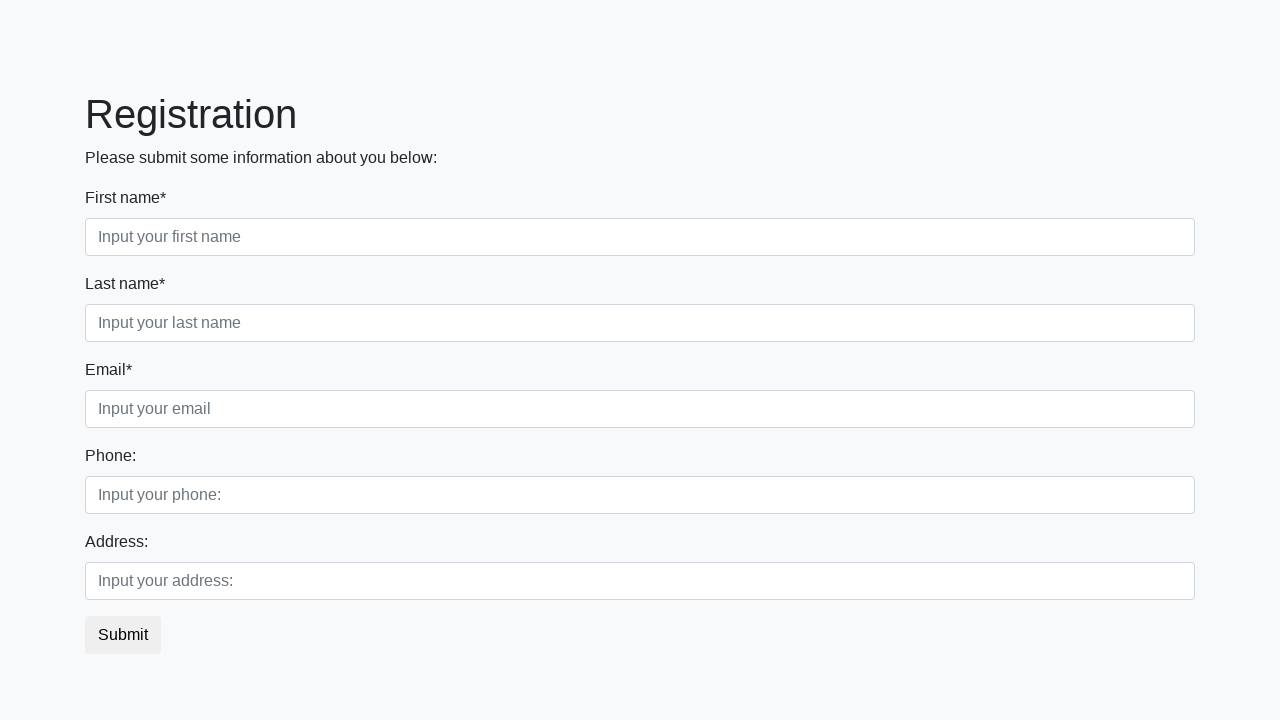

Filled first name field with 'Ivan' on input.first:required
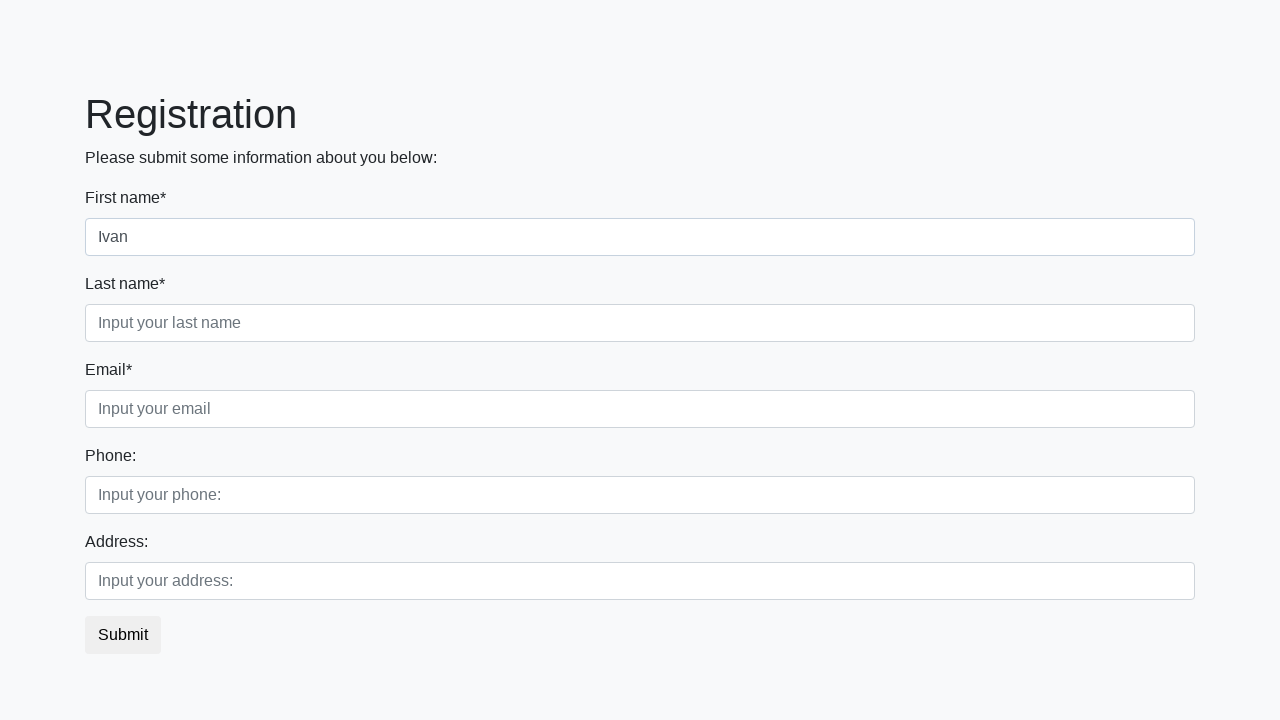

Filled last name field with 'Ivanov' on input.second:required
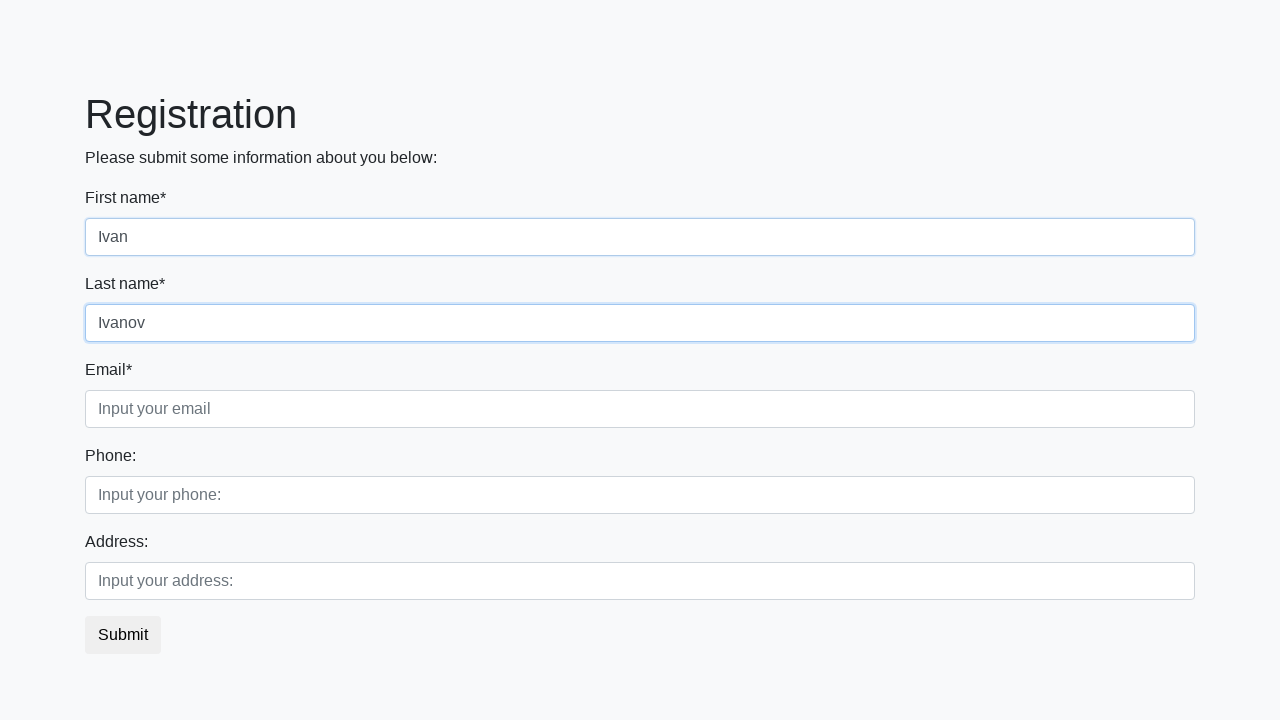

Filled email field with 'ivan.ivanov@example.com' on input.third:required
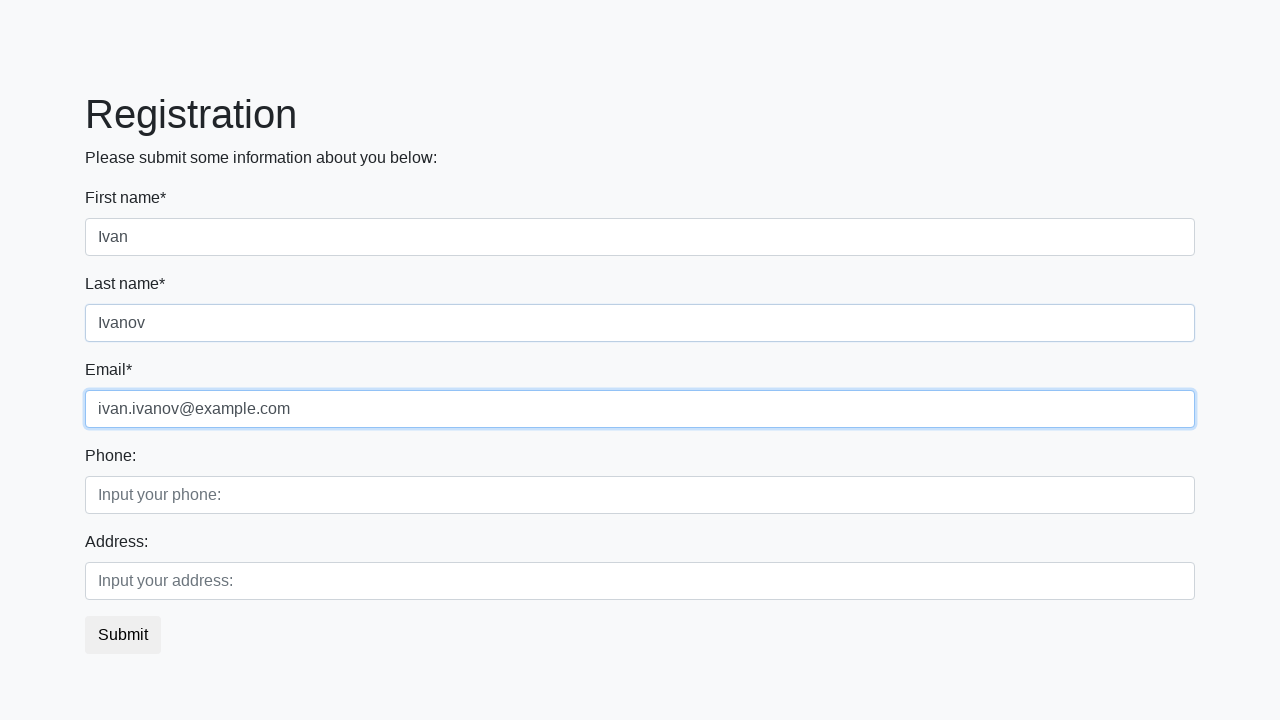

Clicked submit button to register at (123, 635) on button.btn
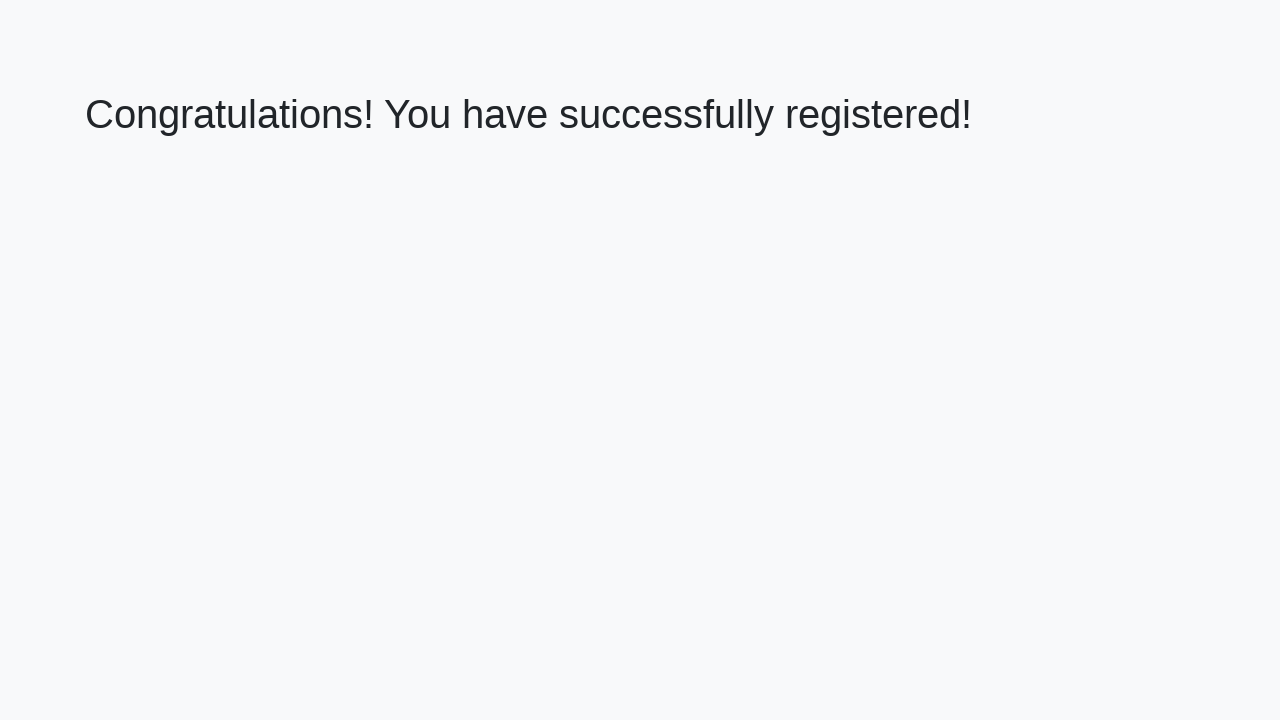

Success message appeared on page
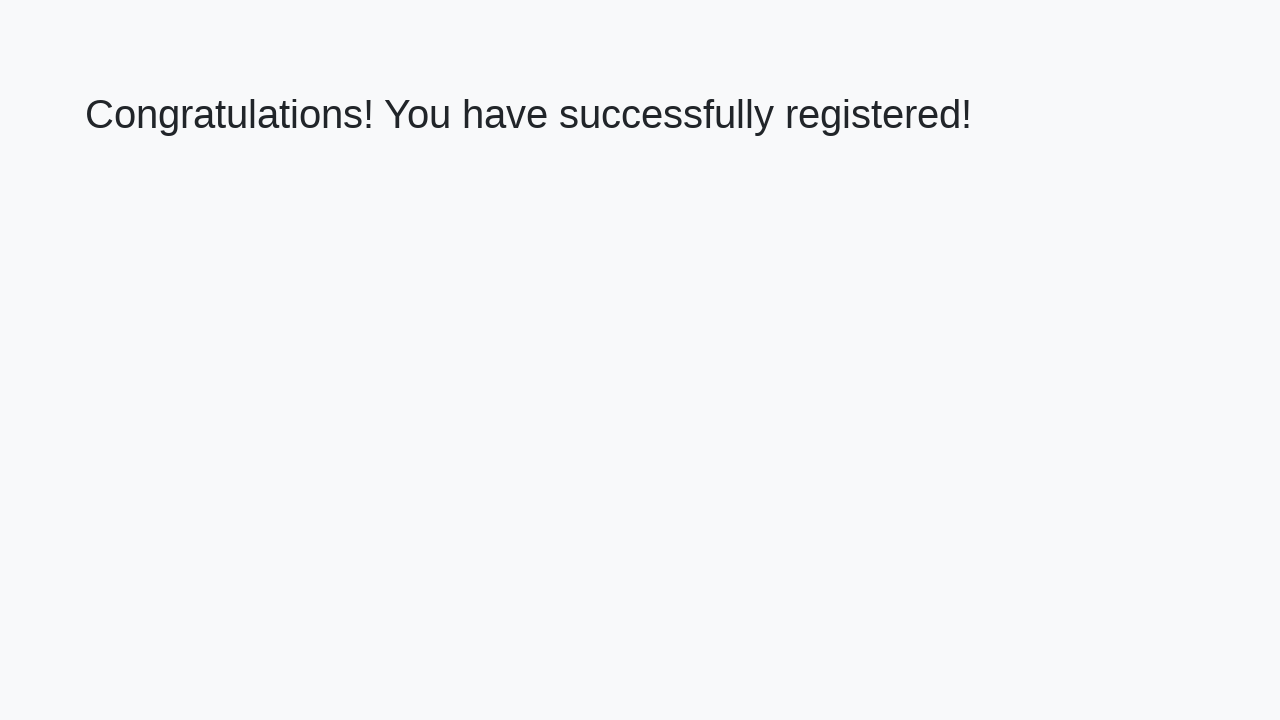

Retrieved success message text content
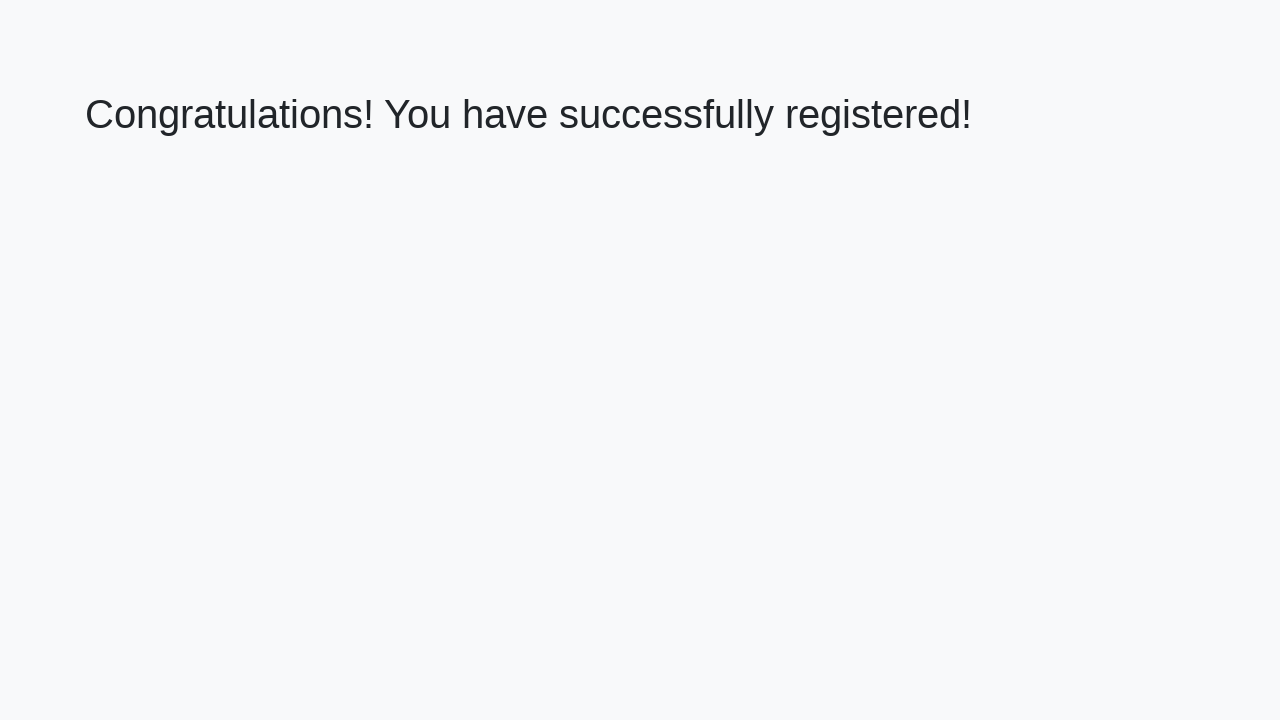

Verified successful registration message
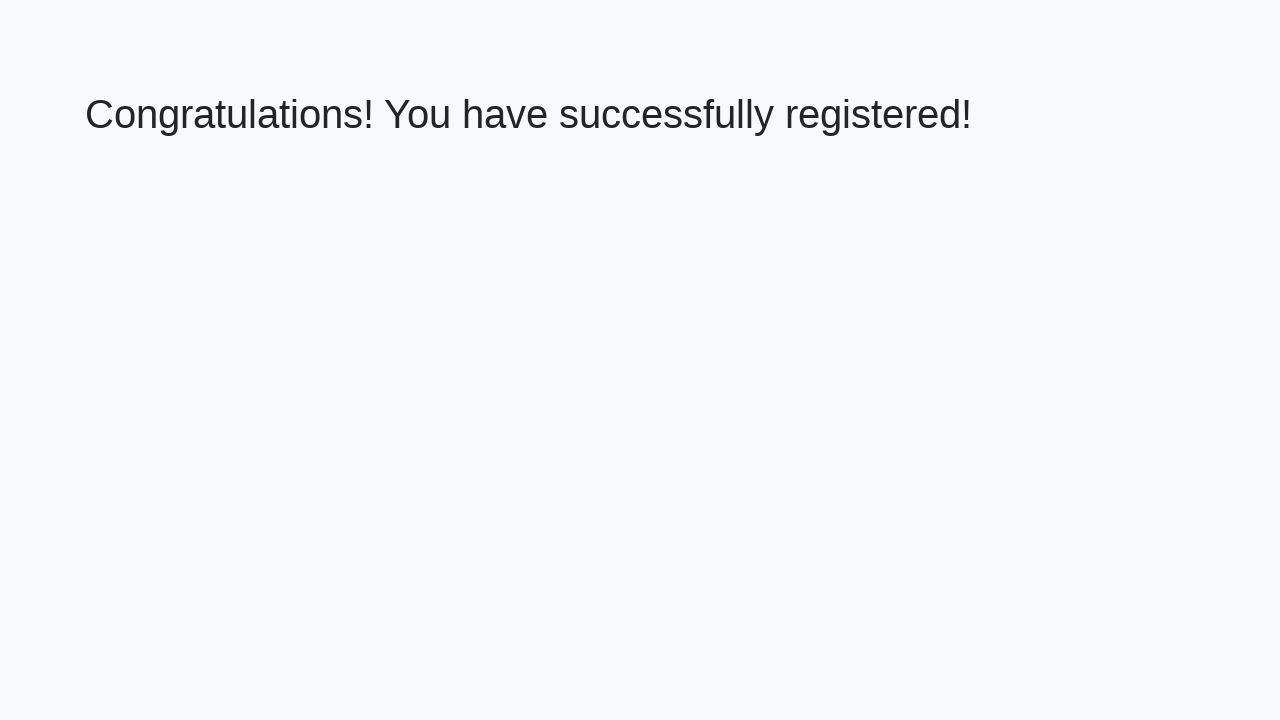

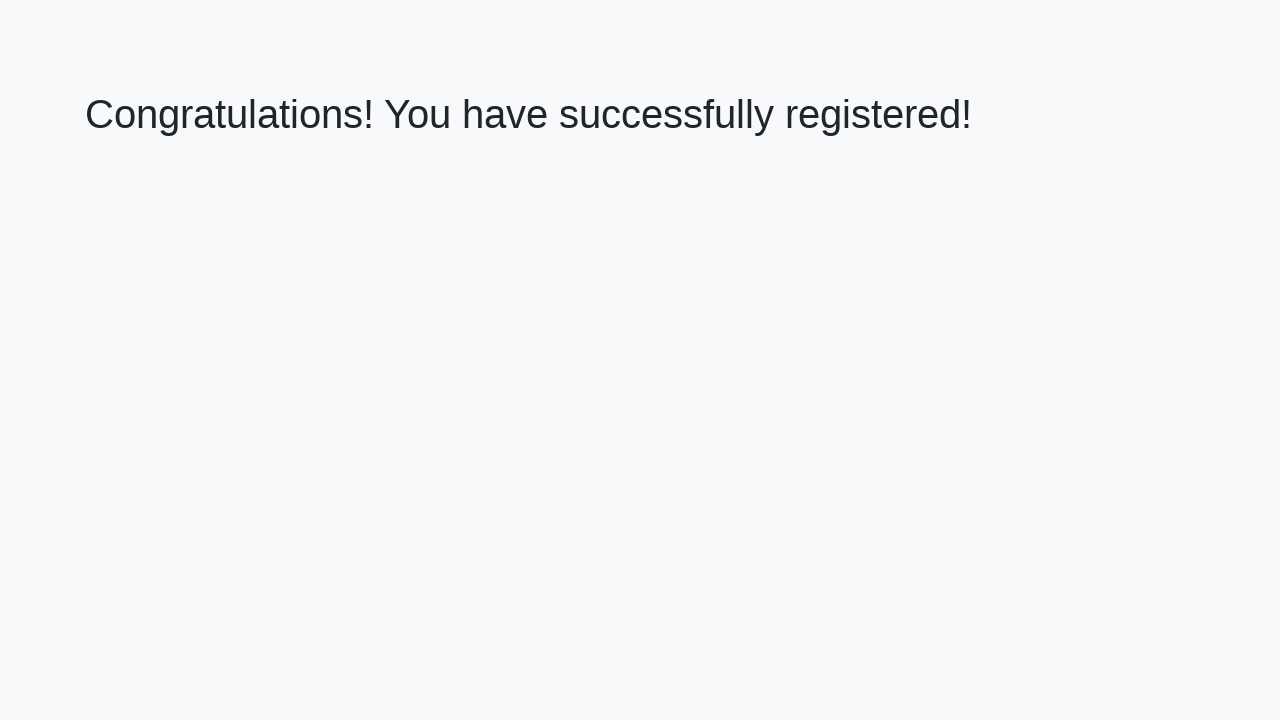